Tests the autocomplete functionality by typing a partial country name and navigating through suggestions using keyboard arrow keys

Starting URL: https://rahulshettyacademy.com/AutomationPractice/

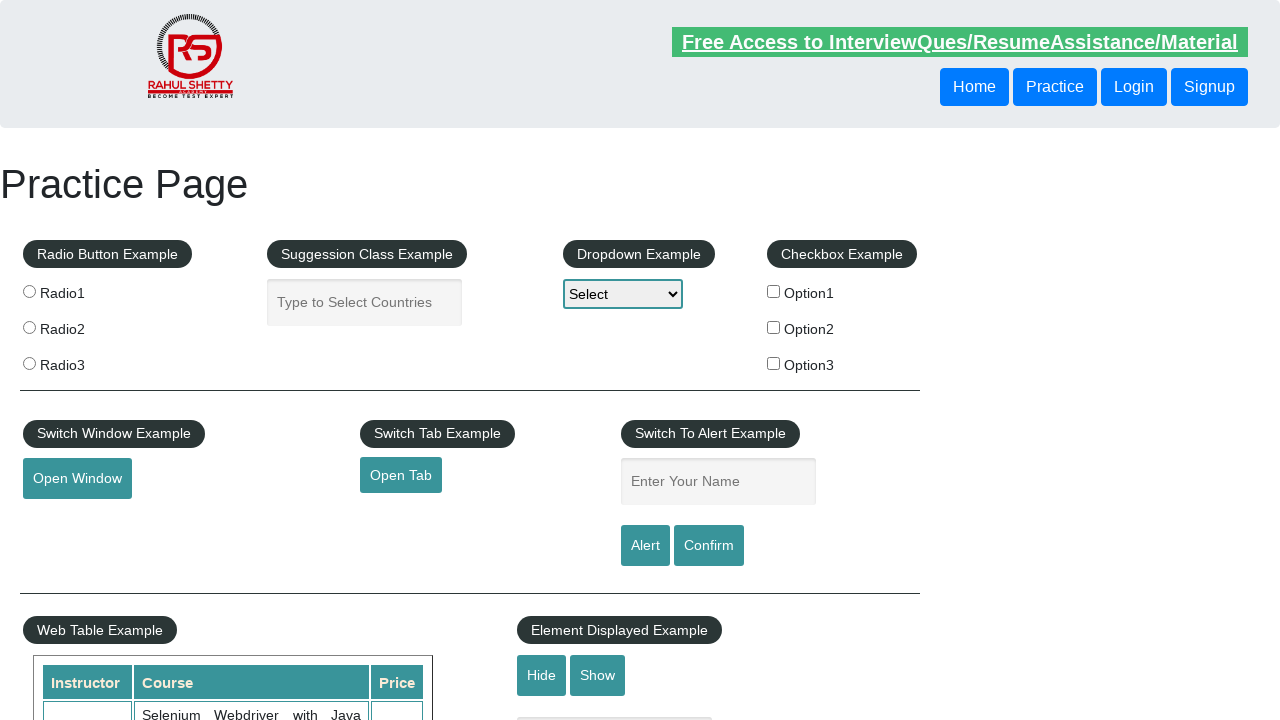

Filled autocomplete field with partial country name 'ind' on #autocomplete
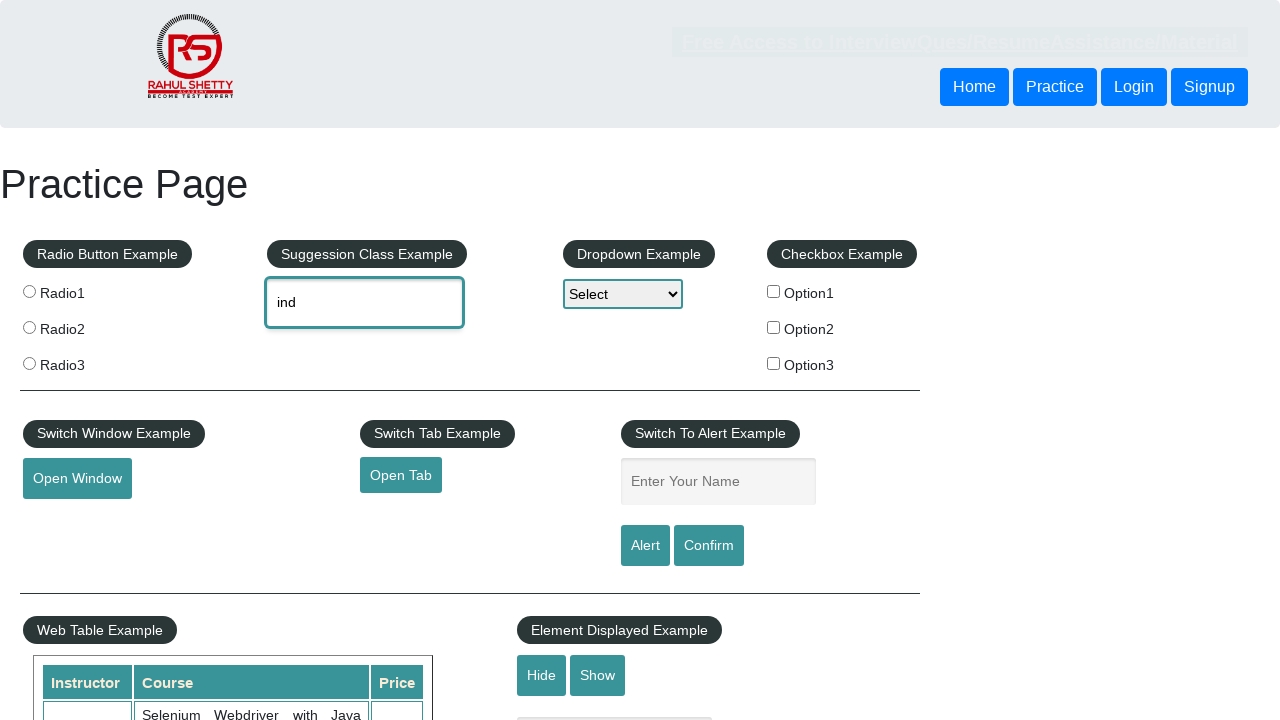

Waited 2 seconds for autocomplete suggestions to appear
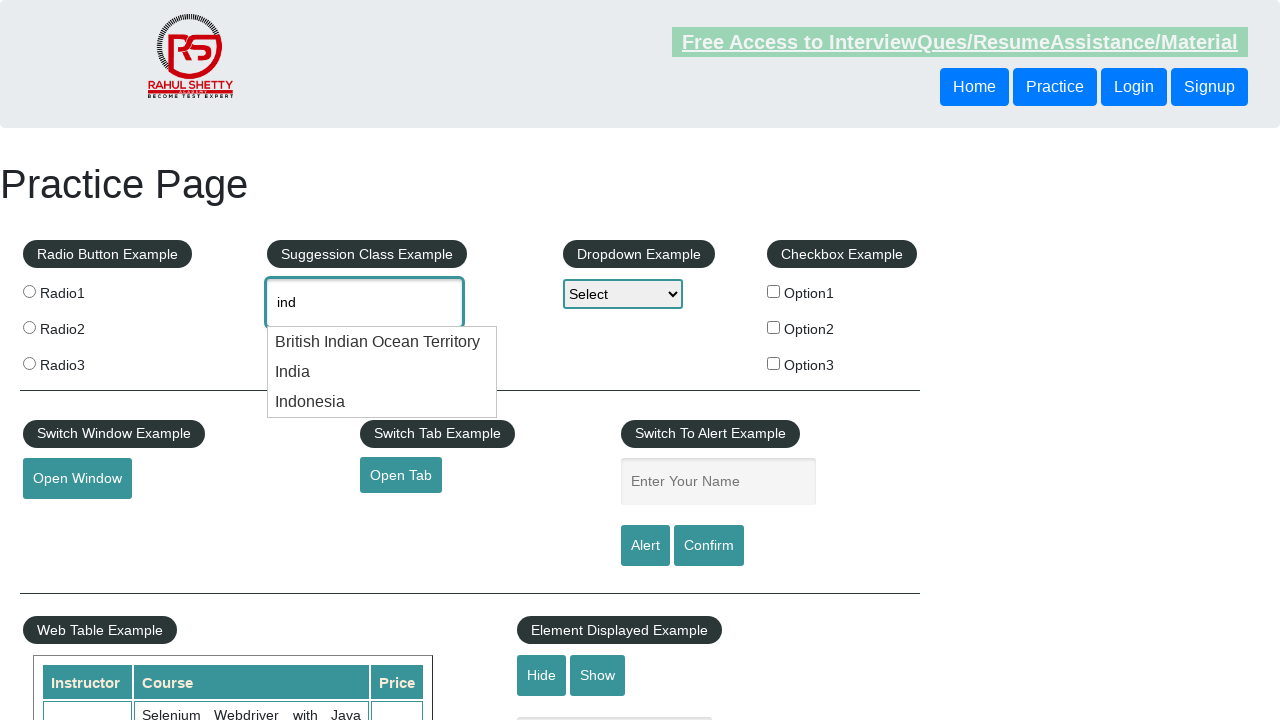

Pressed down arrow key to navigate to first suggestion on #autocomplete
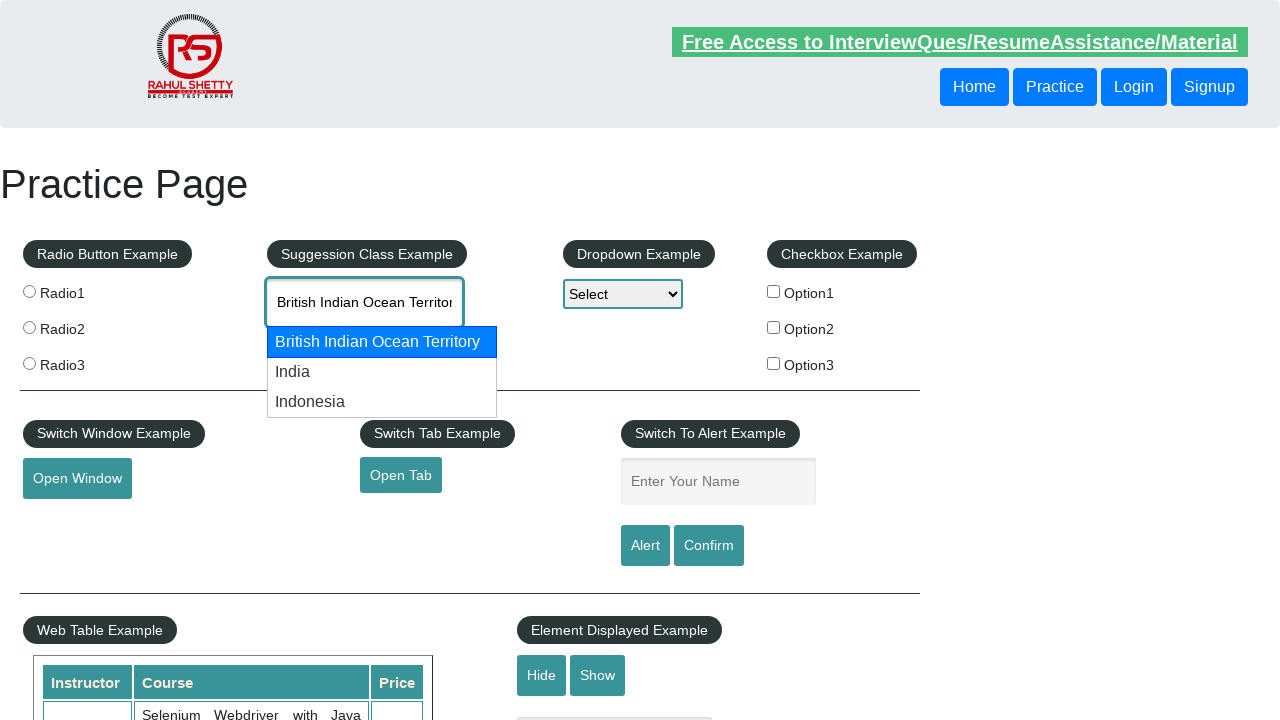

Pressed down arrow key again to navigate to second suggestion on #autocomplete
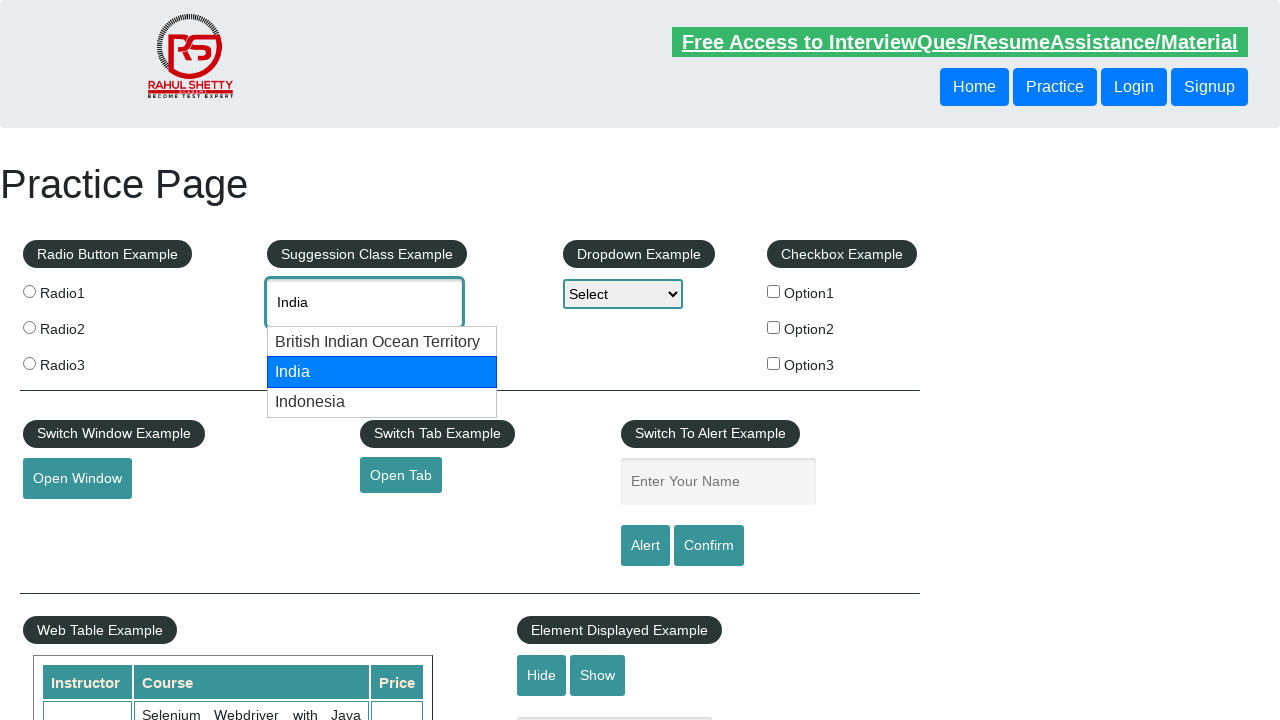

Retrieved autocomplete field value: 'None'
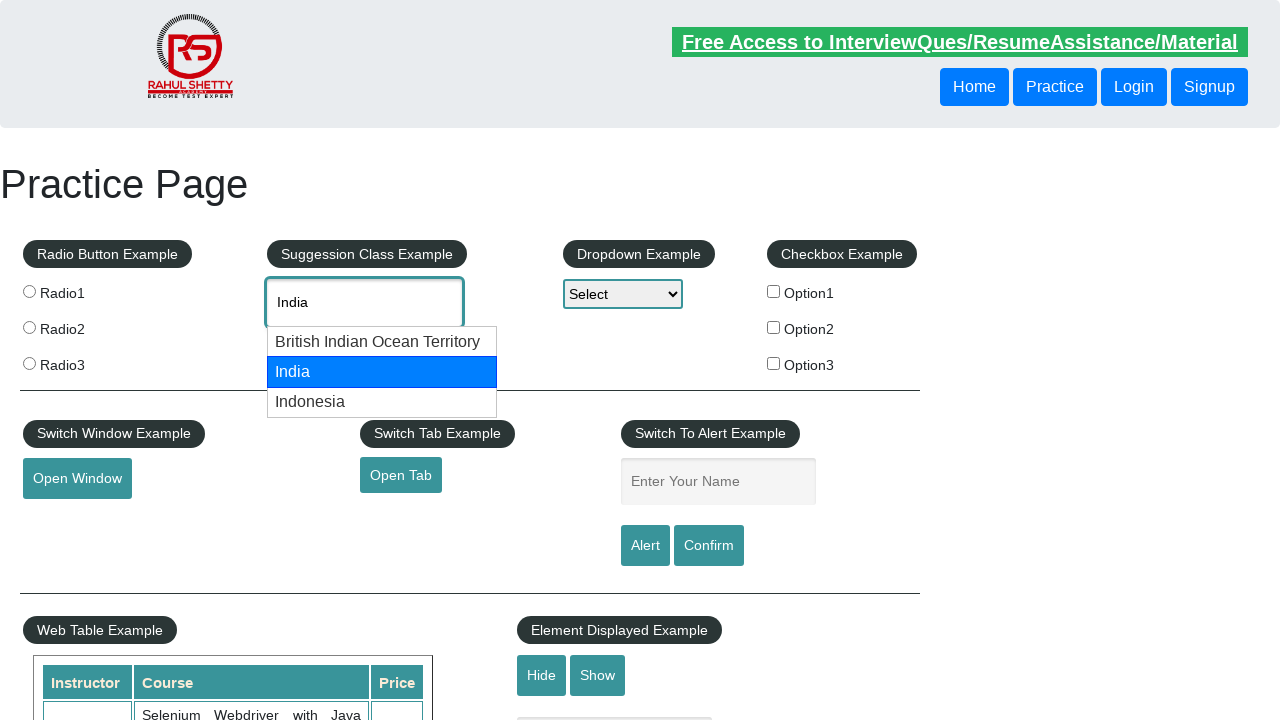

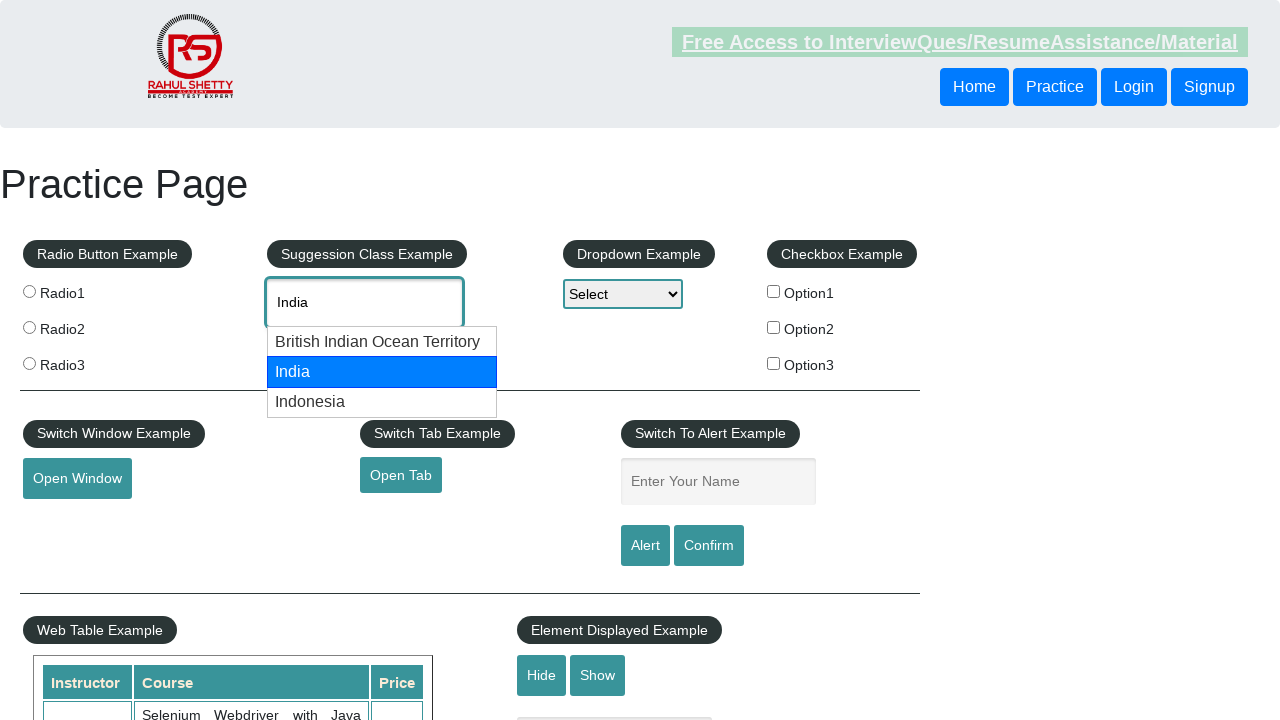